Tests alert and confirm dialog functionality by entering a name, triggering alerts, and validating messages

Starting URL: https://rahulshettyacademy.com/AutomationPractice/

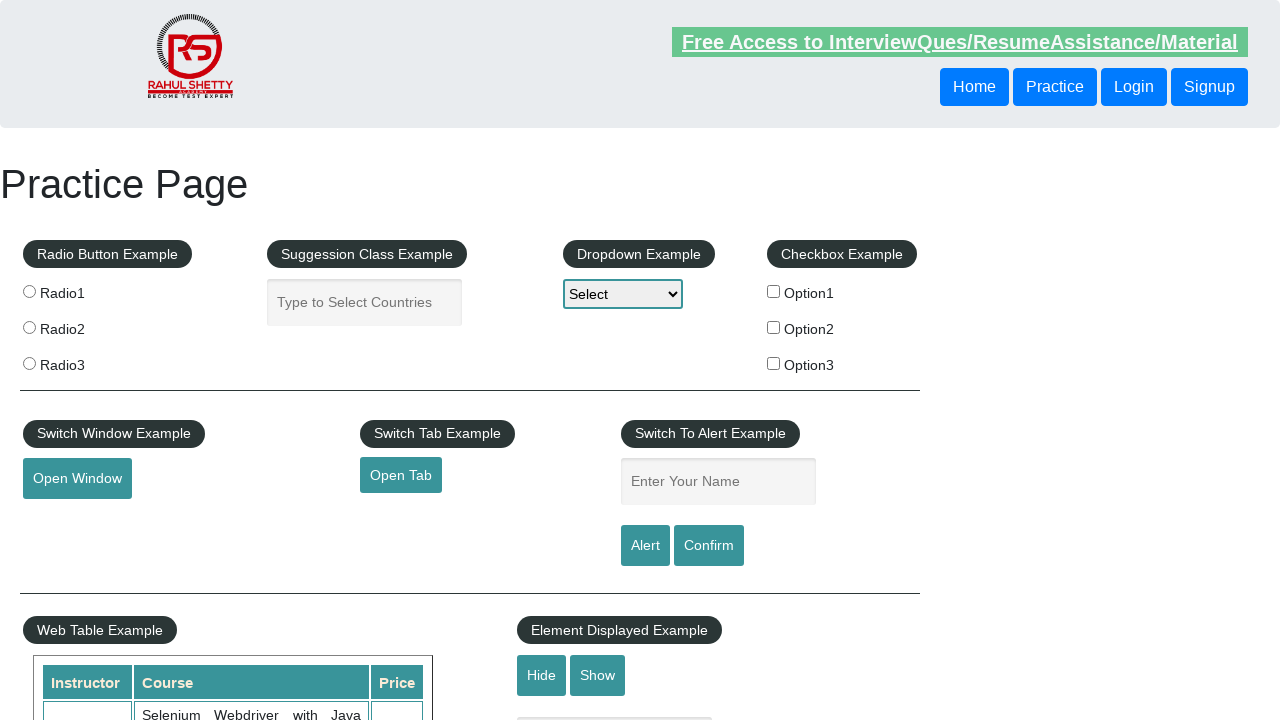

Entered name 'Jose' in alert input field on #name
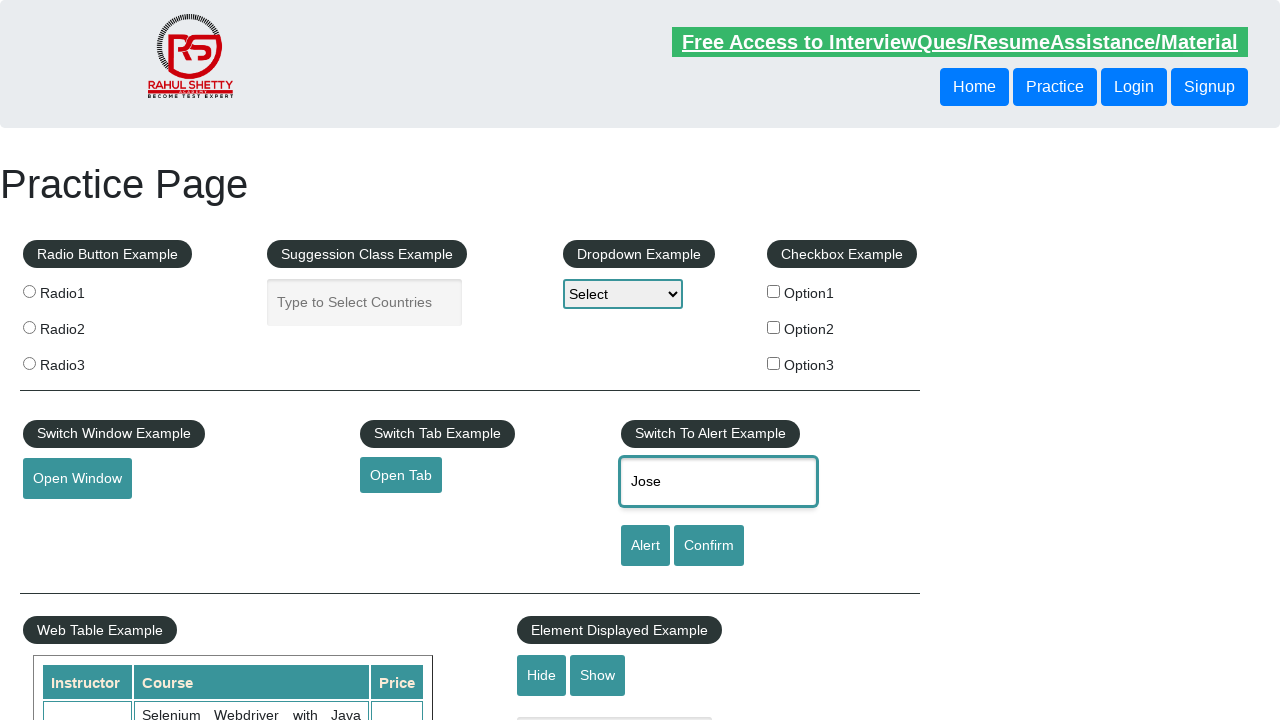

Set up dialog handler to accept alert
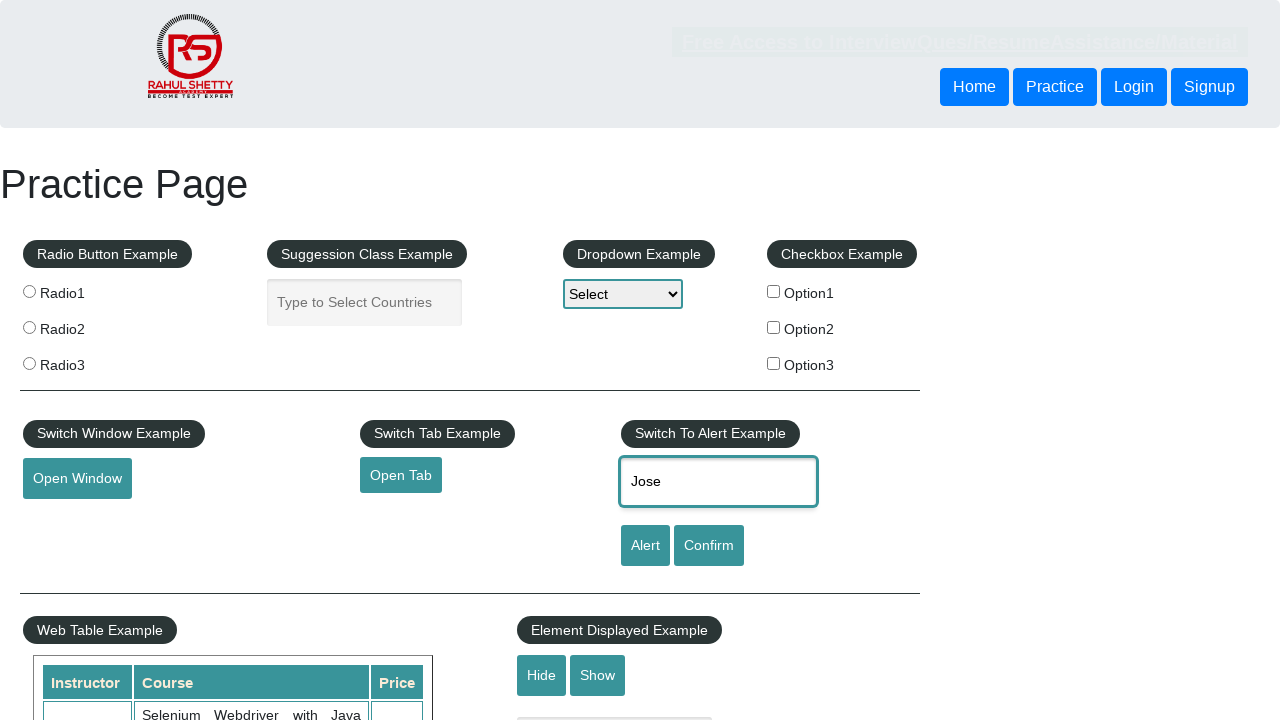

Clicked alert button to trigger alert dialog at (645, 546) on #alertbtn
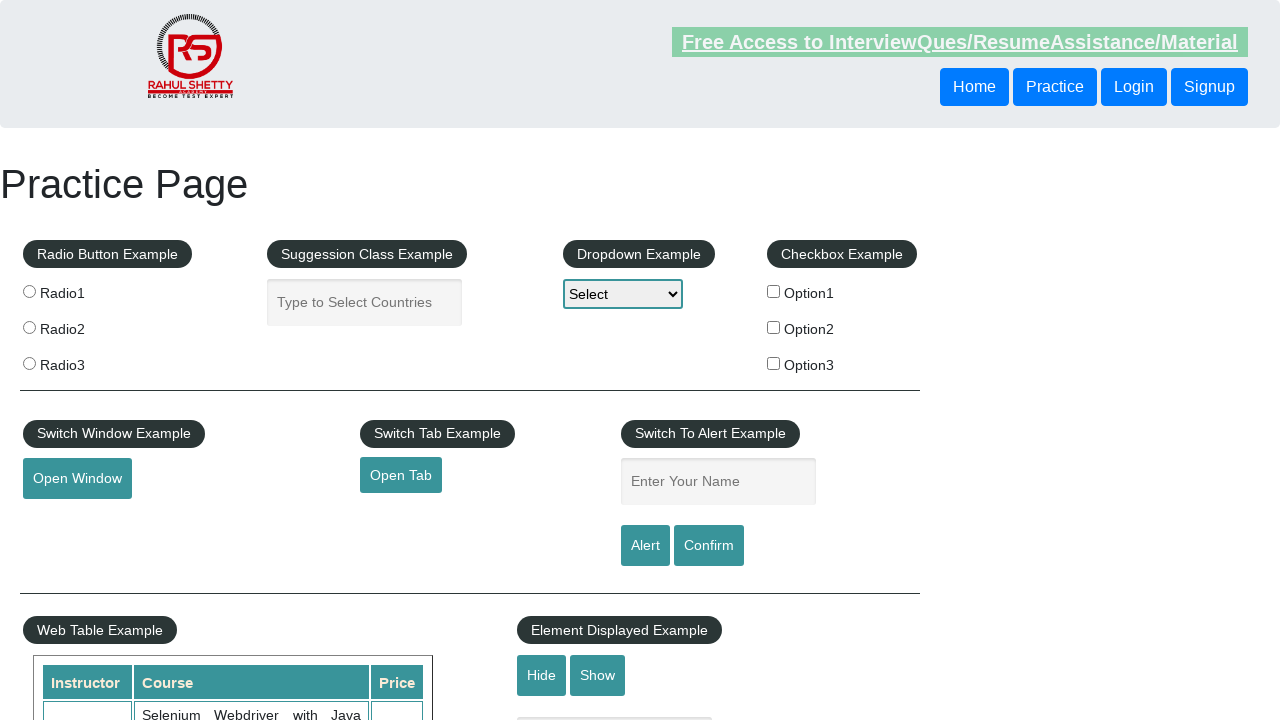

Cleared name input field on #name
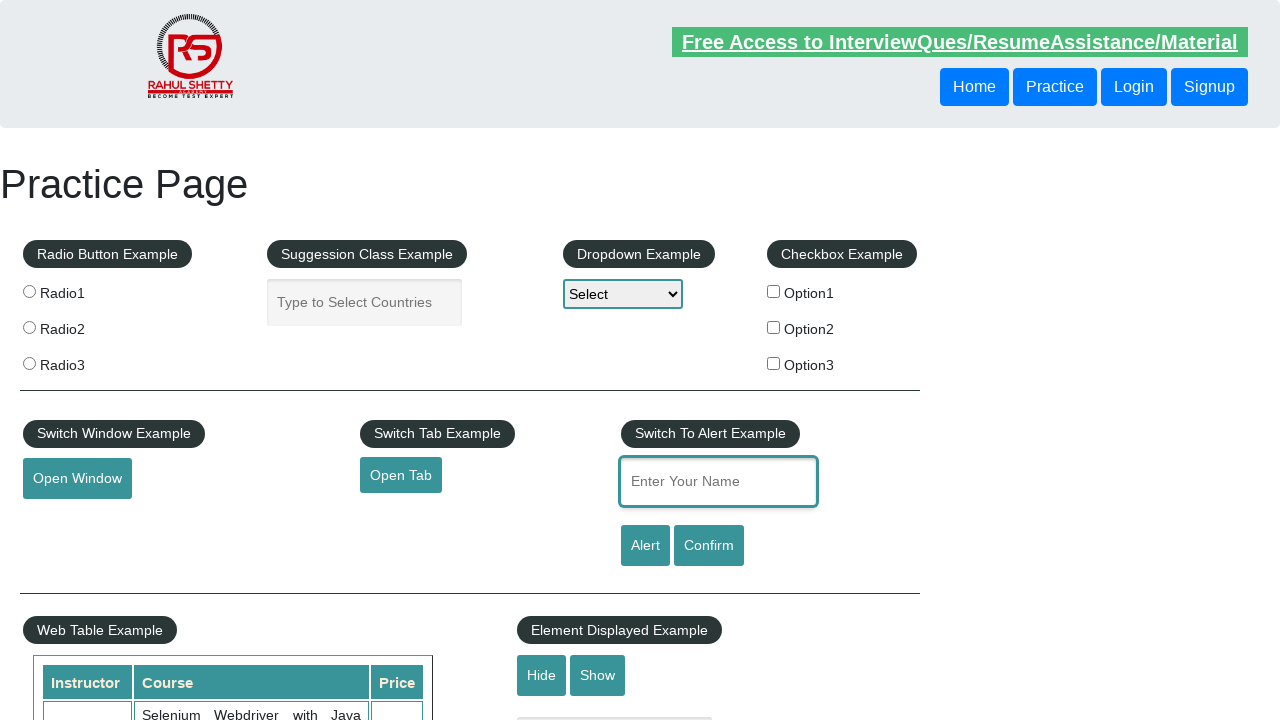

Re-entered name 'Jose' in input field on #name
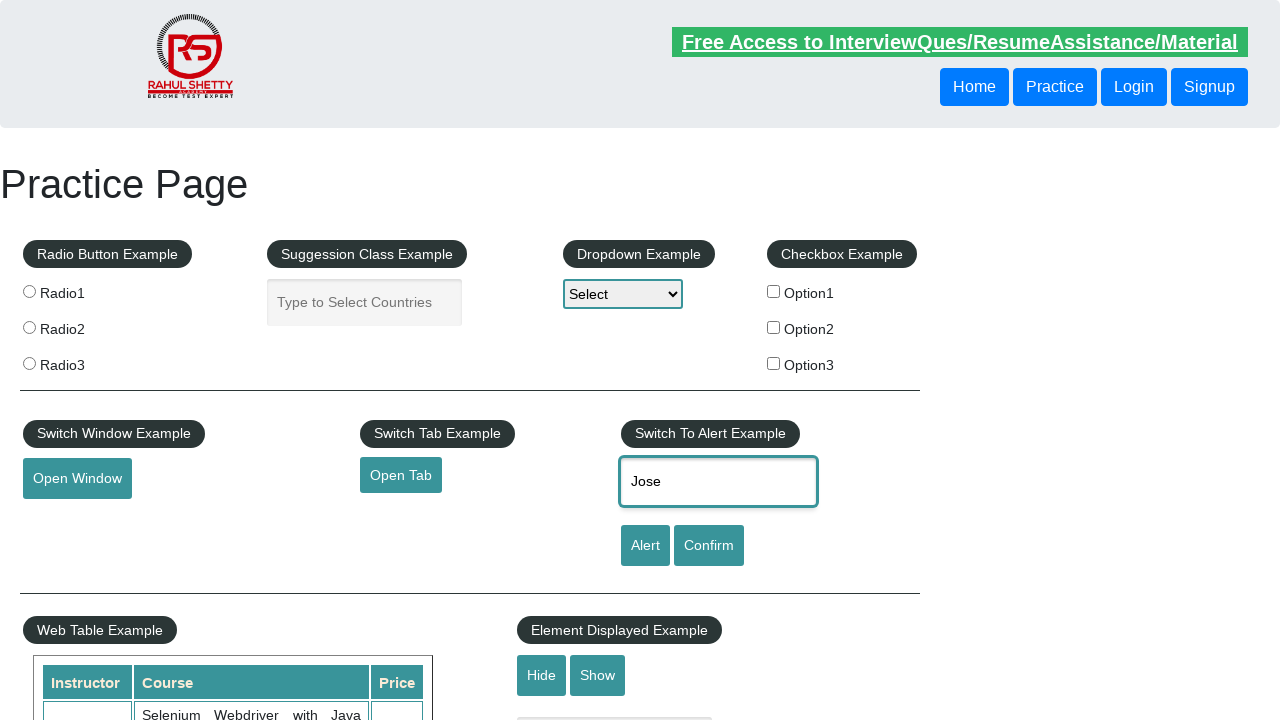

Set up dialog handler to dismiss confirm dialog
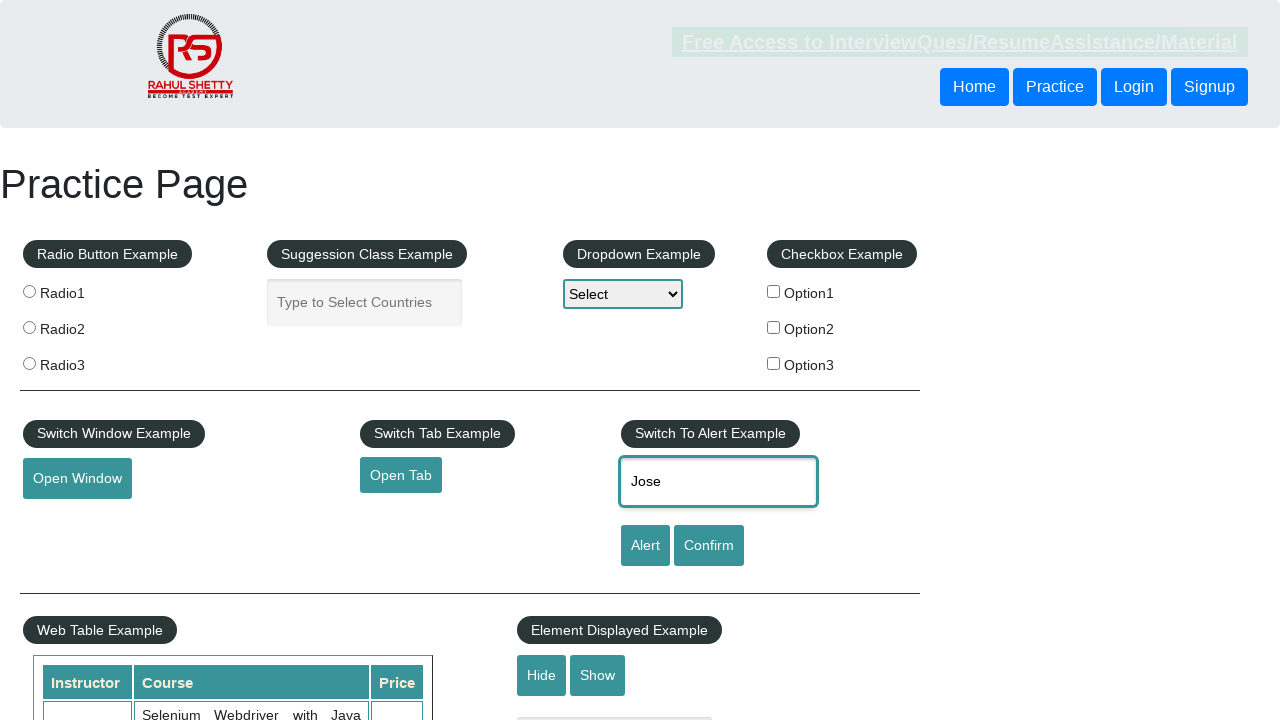

Clicked confirm button to trigger confirm dialog at (709, 546) on #confirmbtn
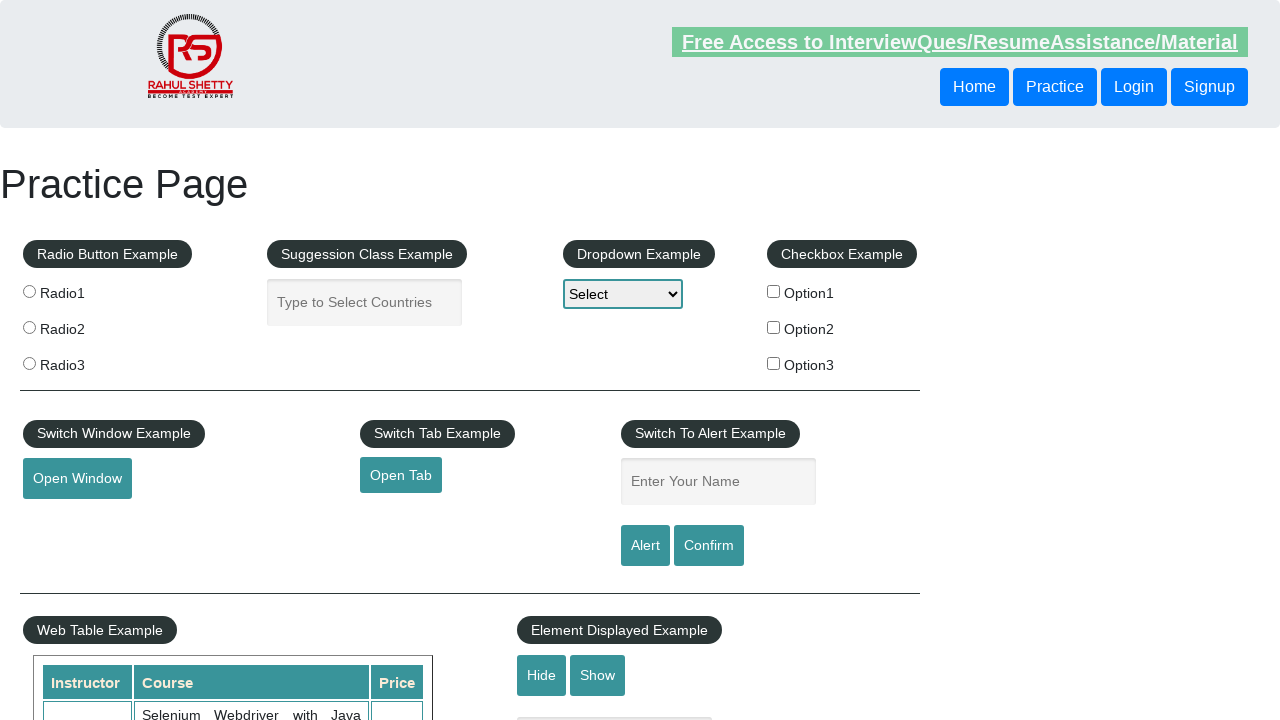

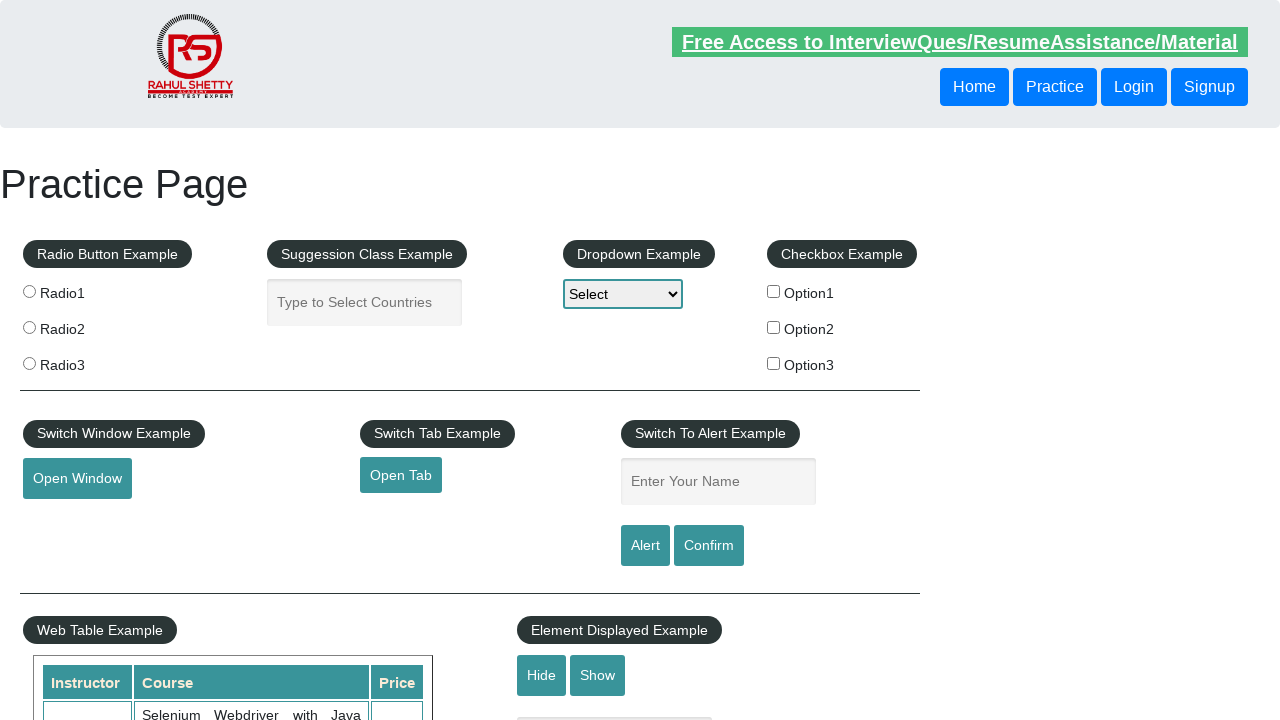